Tests iframe interaction by filling input fields in two different frames using both frame URL targeting and frame locator approaches on a frames demo page.

Starting URL: https://ui.vision/demo/webtest/frames/

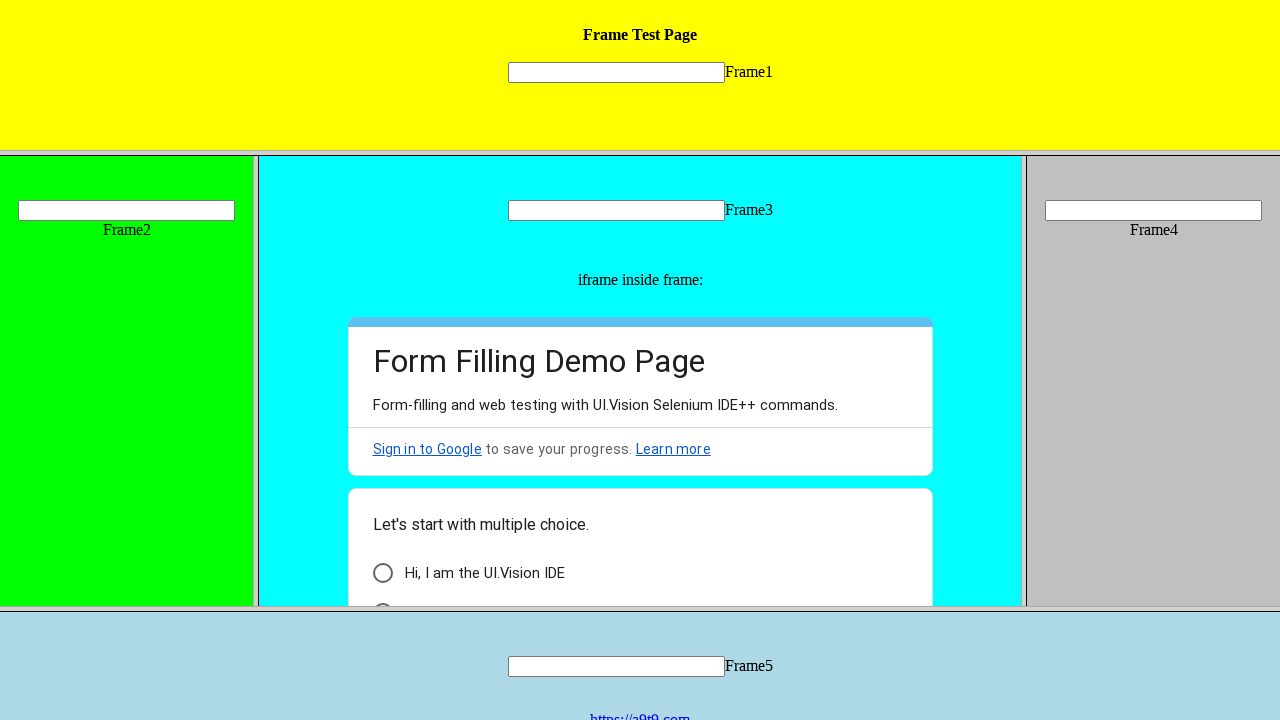

Located frame by URL: frame_1.html
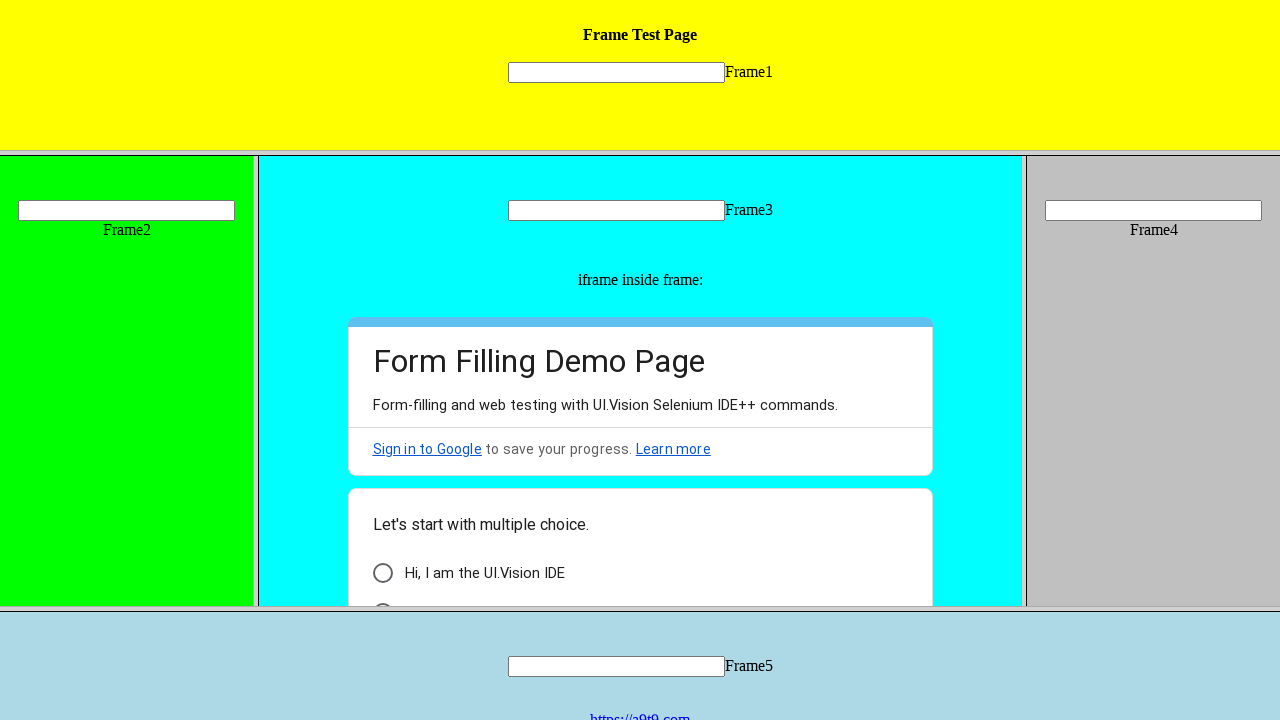

Filled input field in frame 1 with 'Hello TestUser' on [name='mytext1']
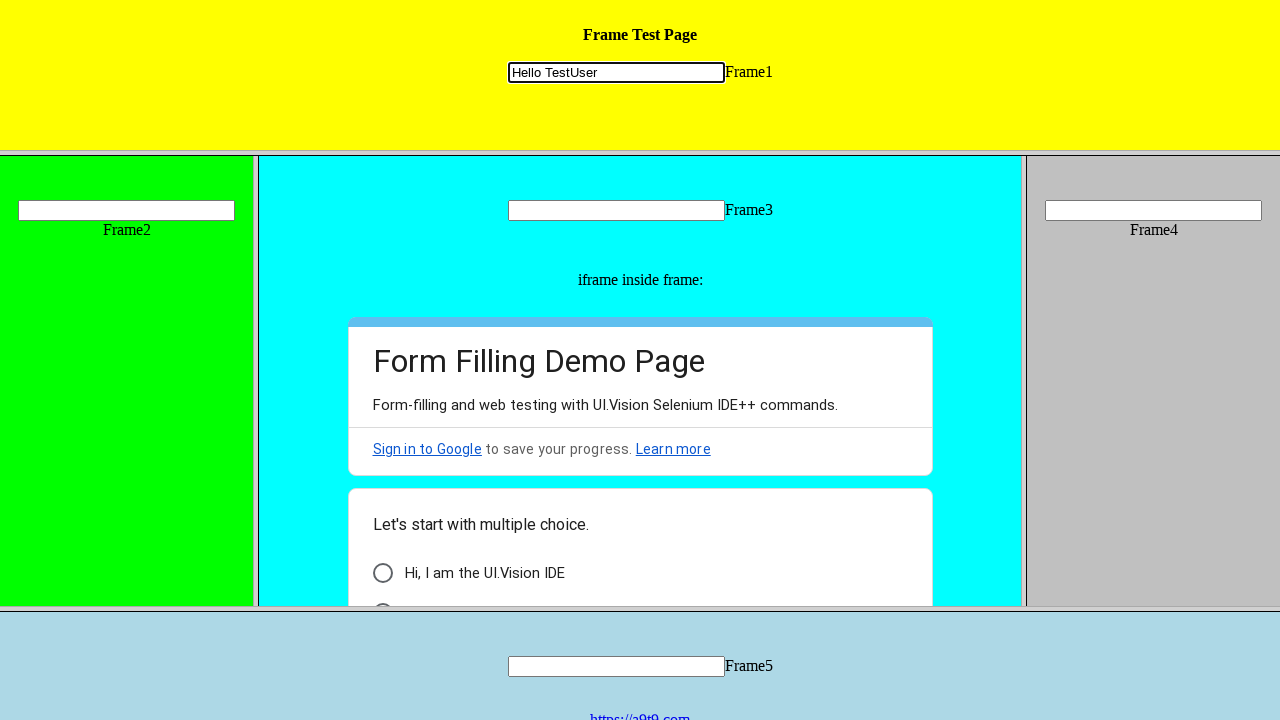

Located input field in frame 2 using frame locator
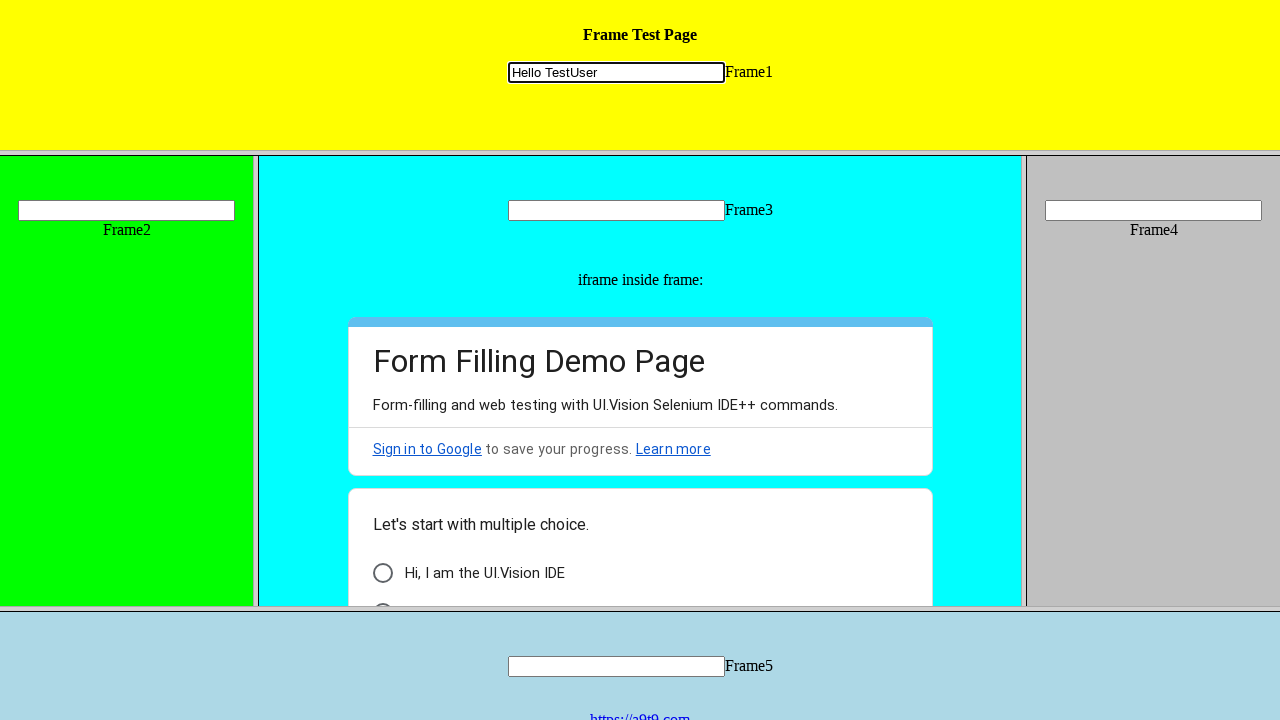

Filled input field in frame 2 with 'My Name is John Doe' on frame[src='frame_2.html'] >> internal:control=enter-frame >> [name='mytext2']
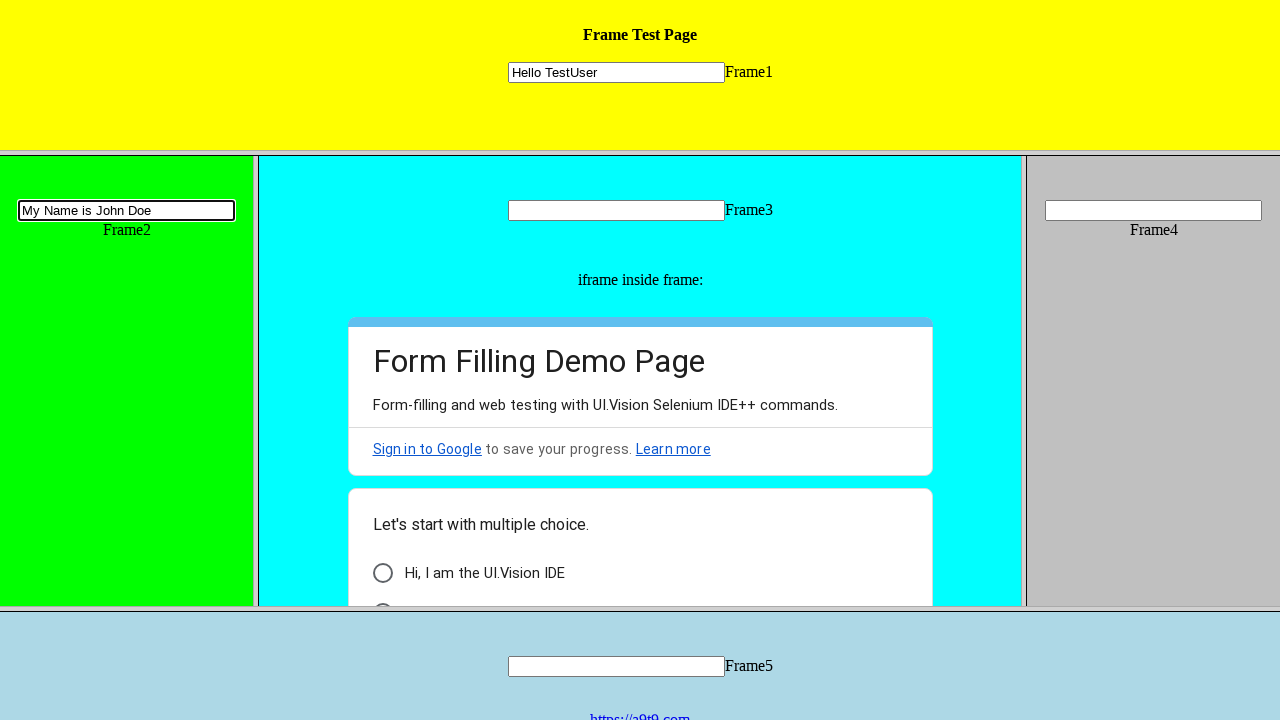

Waited 2000ms for actions to complete
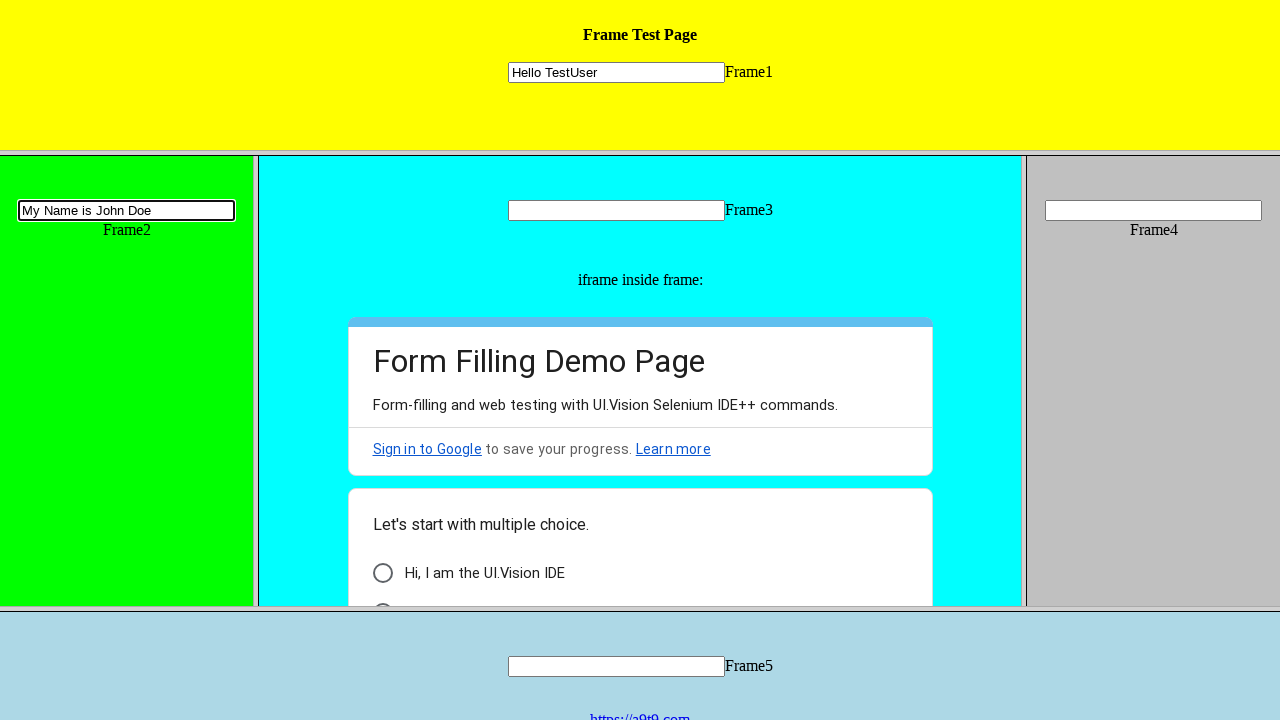

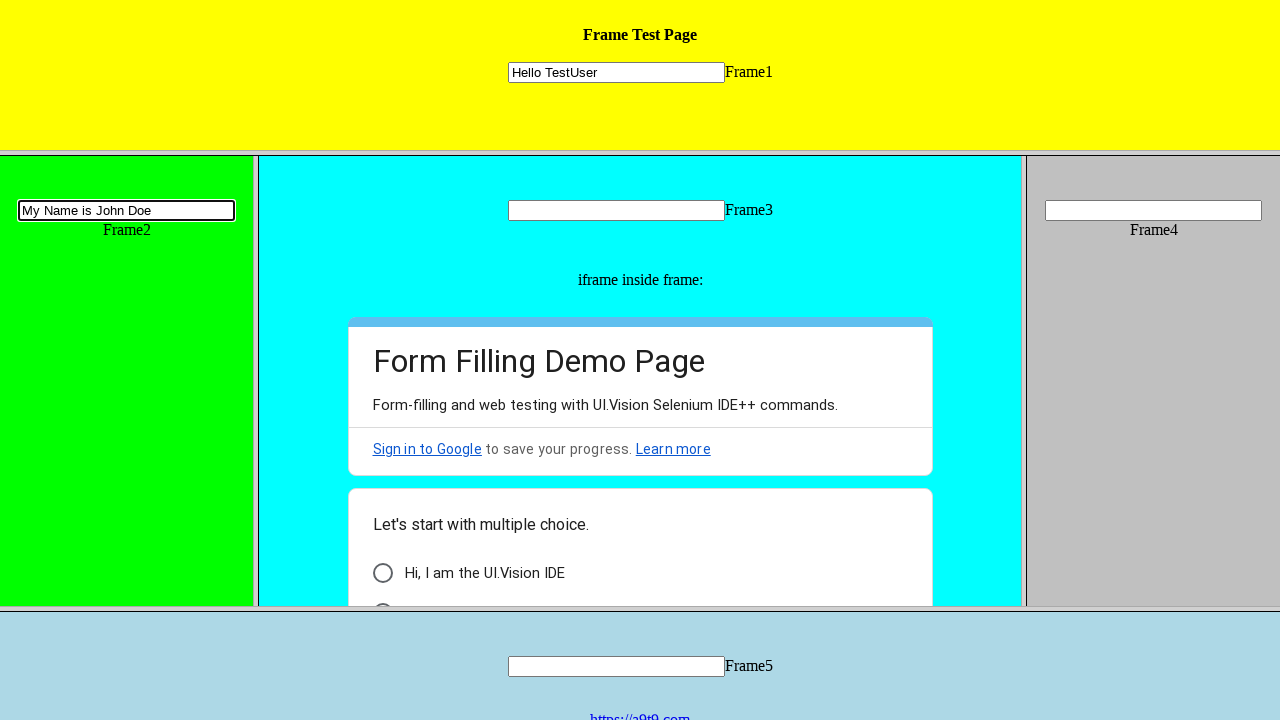